Tests scrolling functionality by navigating to W3Schools HTML tables page and scrolling to the "Table Rows" heading element

Starting URL: https://www.w3schools.com/html/html_tables.asp

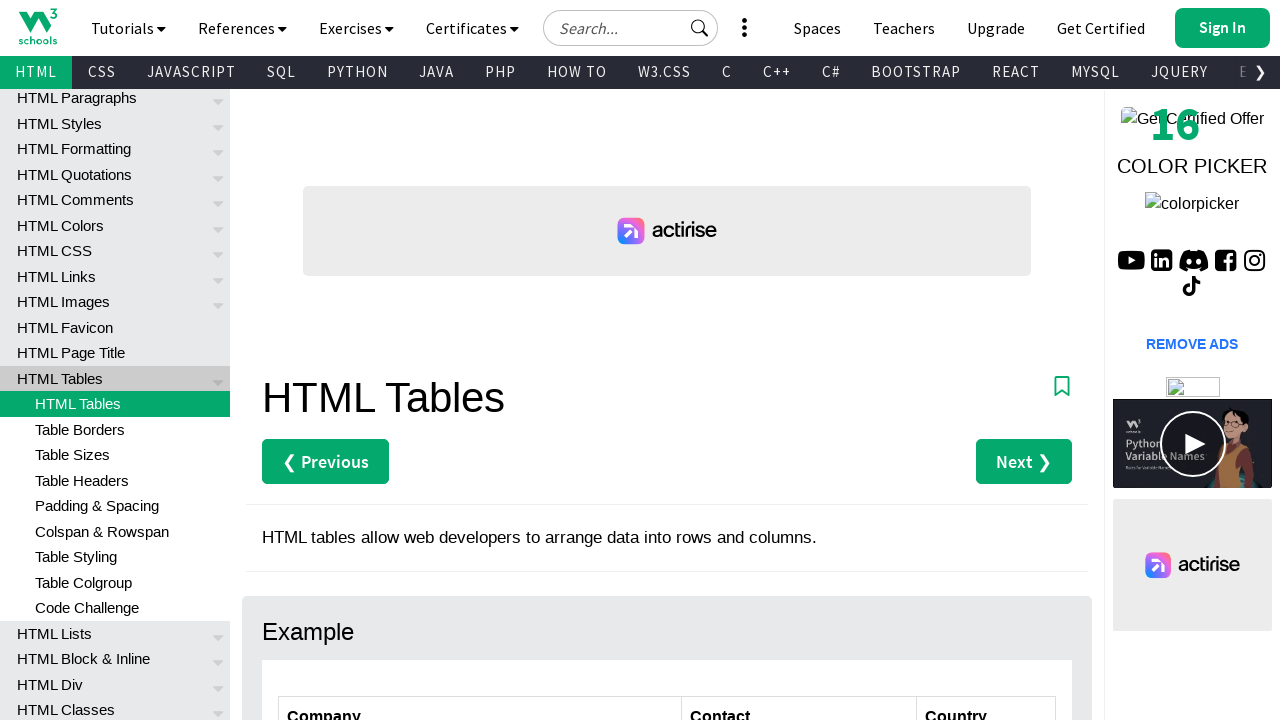

Navigated to W3Schools HTML tables page
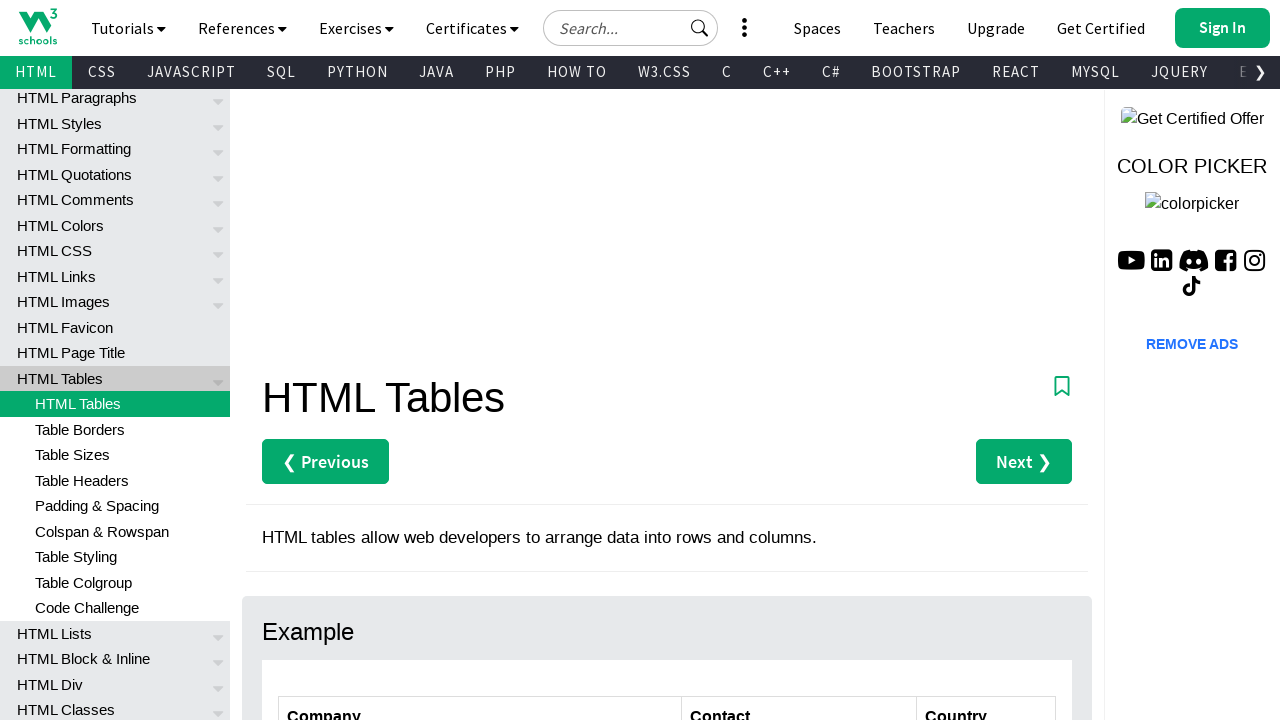

Located the 'Table Rows' heading element
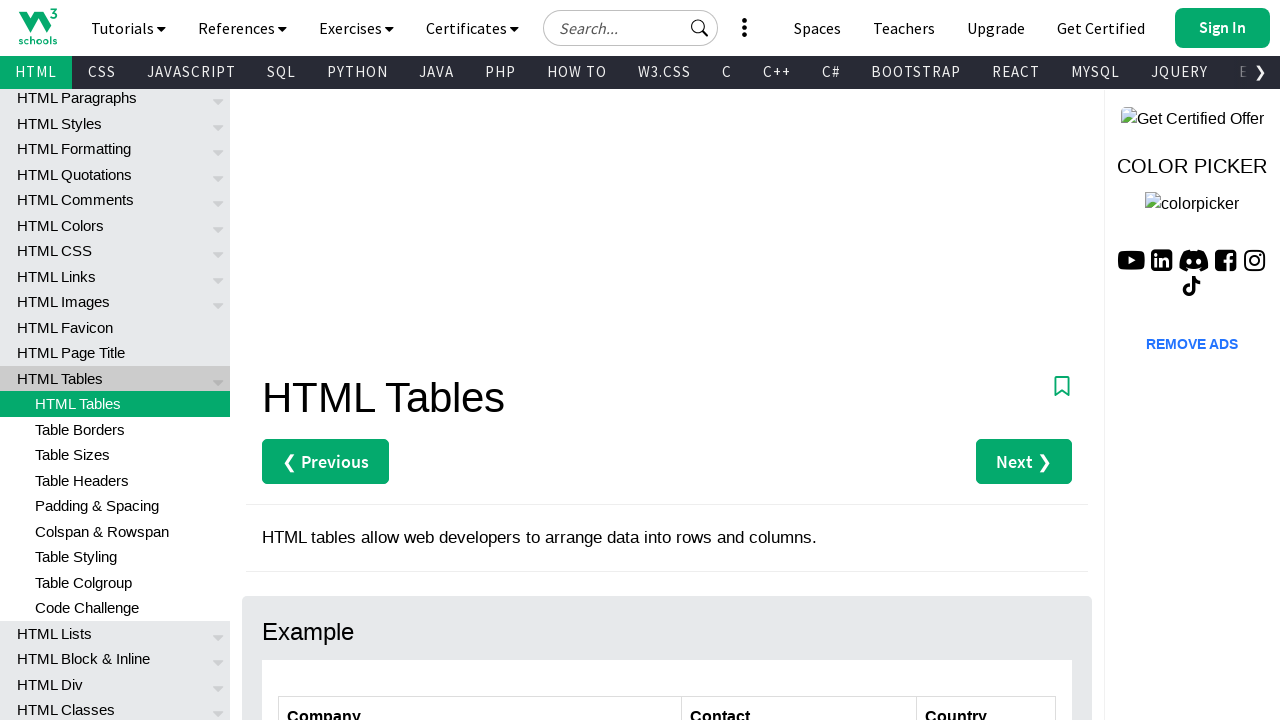

Scrolled to the 'Table Rows' heading element
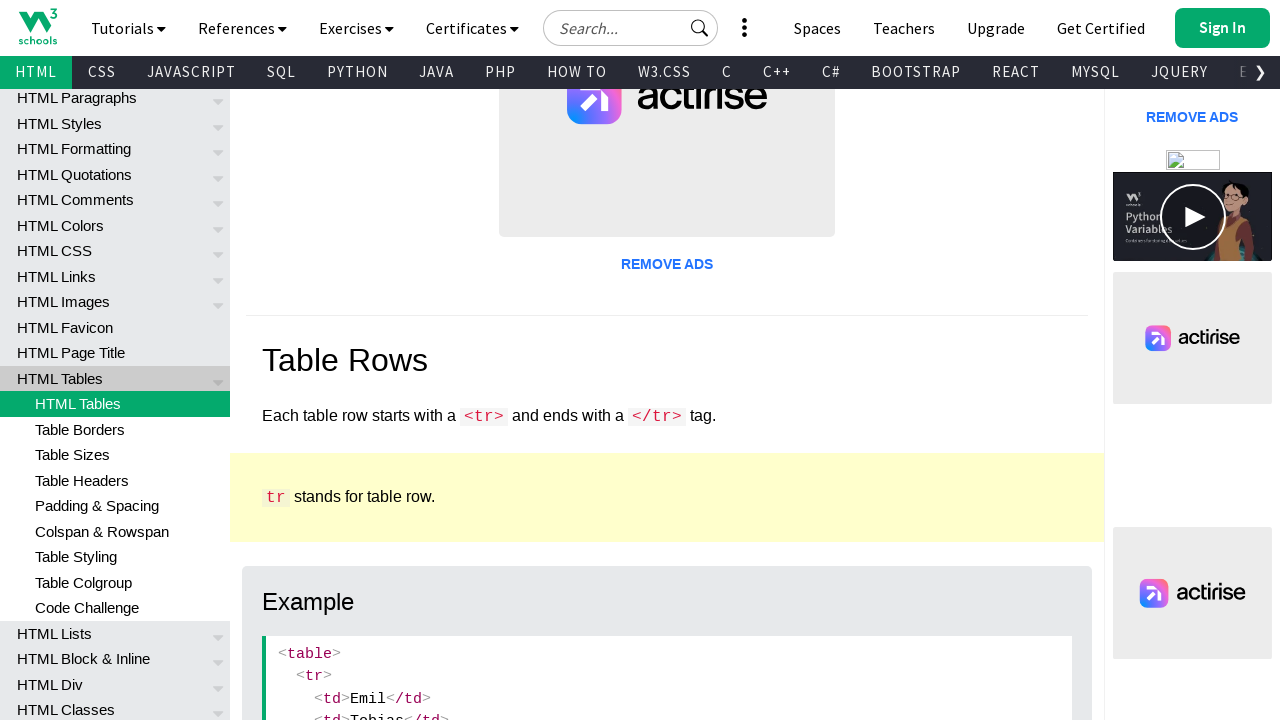

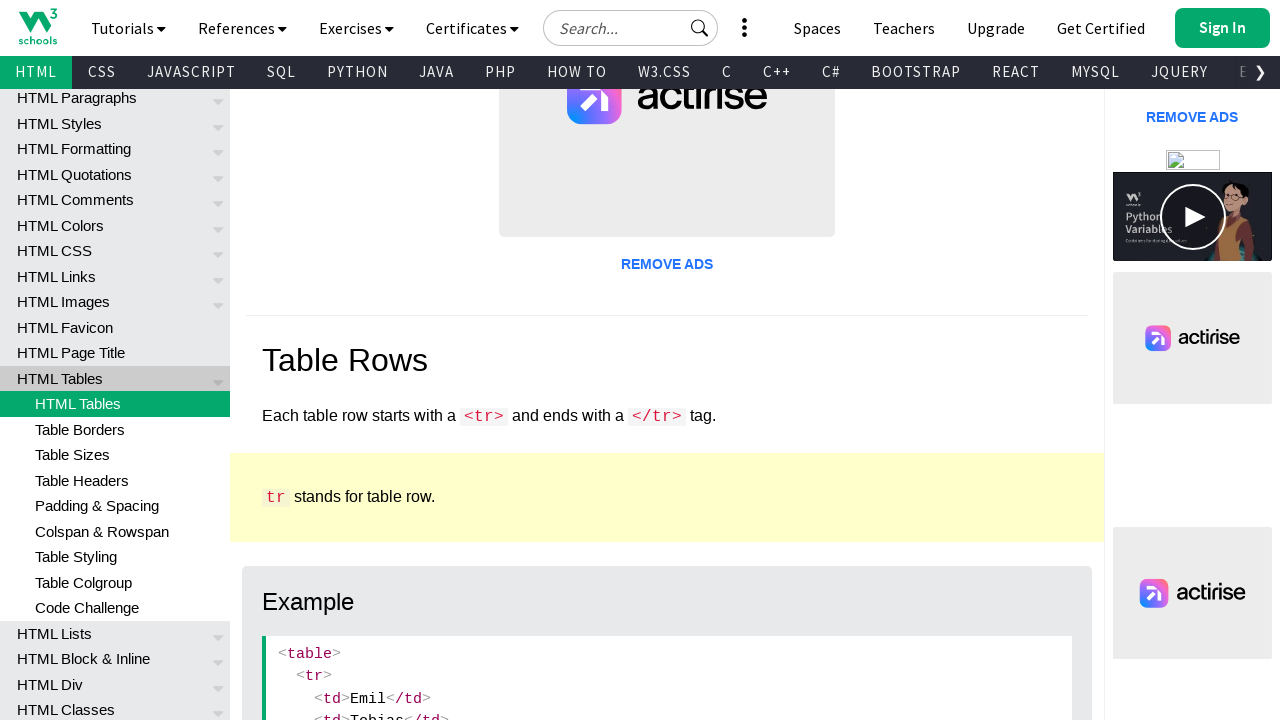